Tests iframe functionality by navigating to the Frames page, then to the iFrame page, and verifying that the iframe contains the expected text "Your content goes here."

Starting URL: https://the-internet.herokuapp.com/

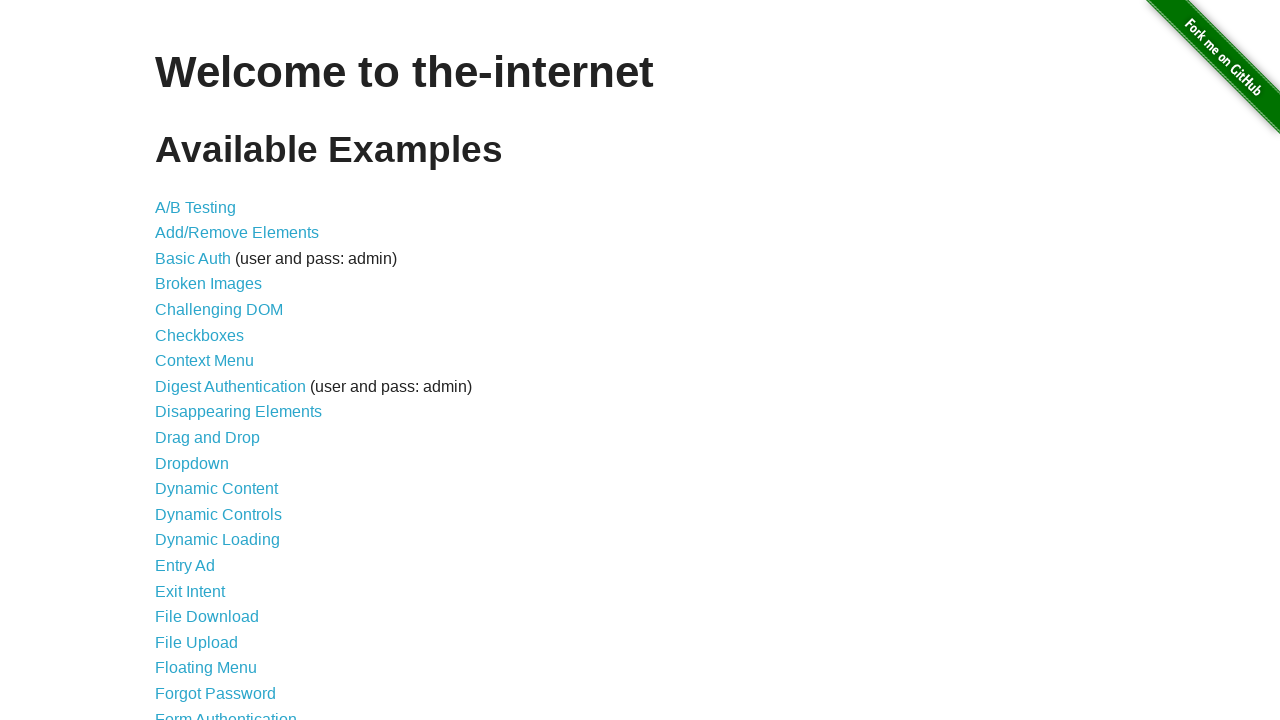

Clicked on Frames link at (182, 361) on a[href='/frames']
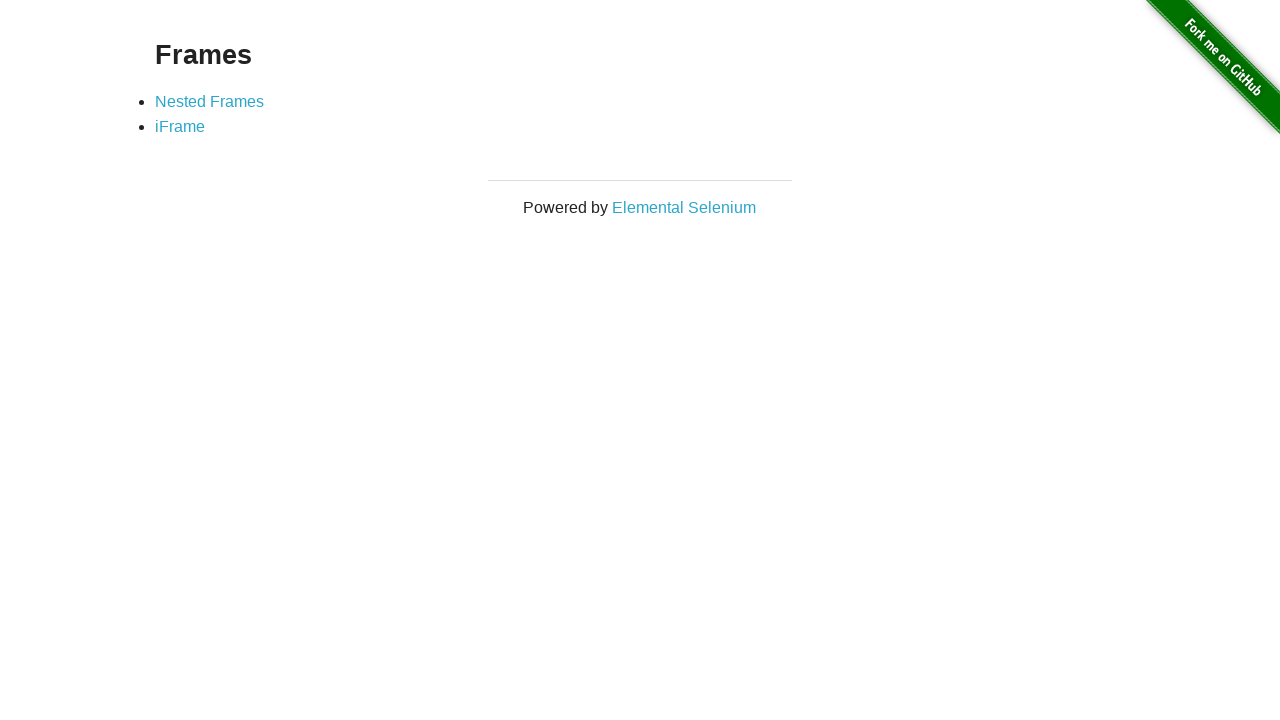

Frames page loaded - iFrame link selector found
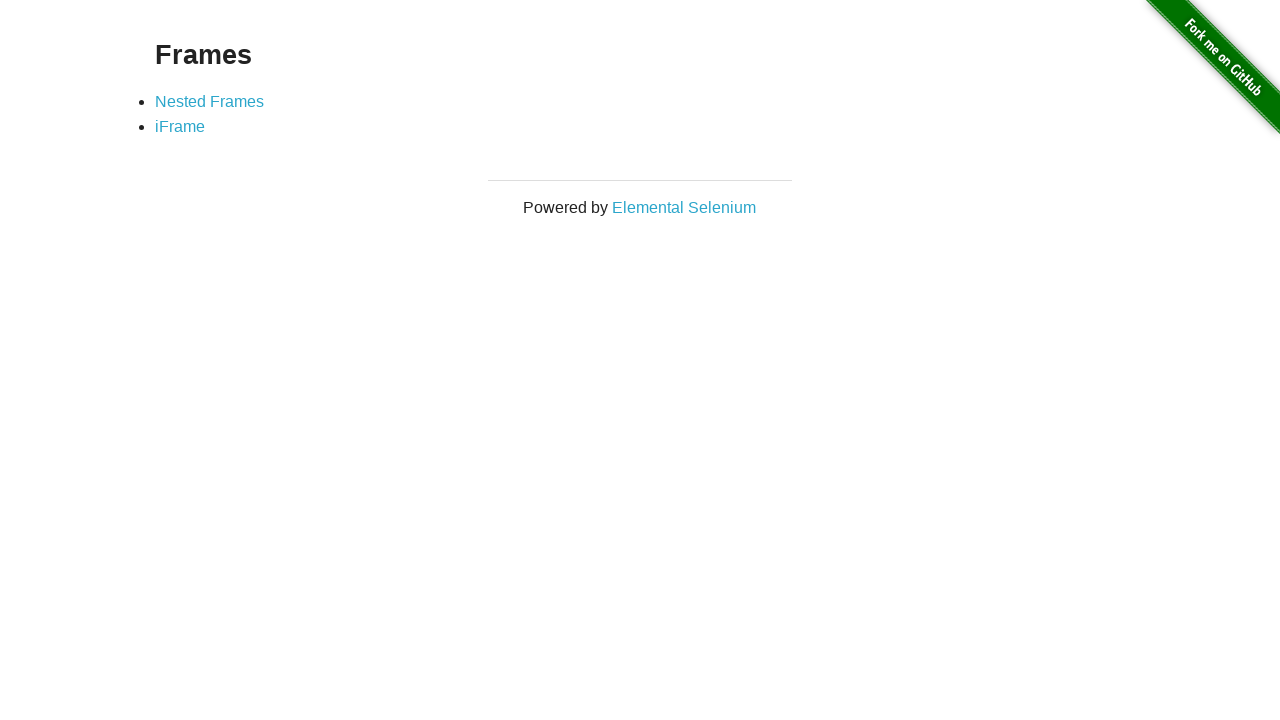

Clicked on iFrame link at (180, 127) on a[href='/iframe']
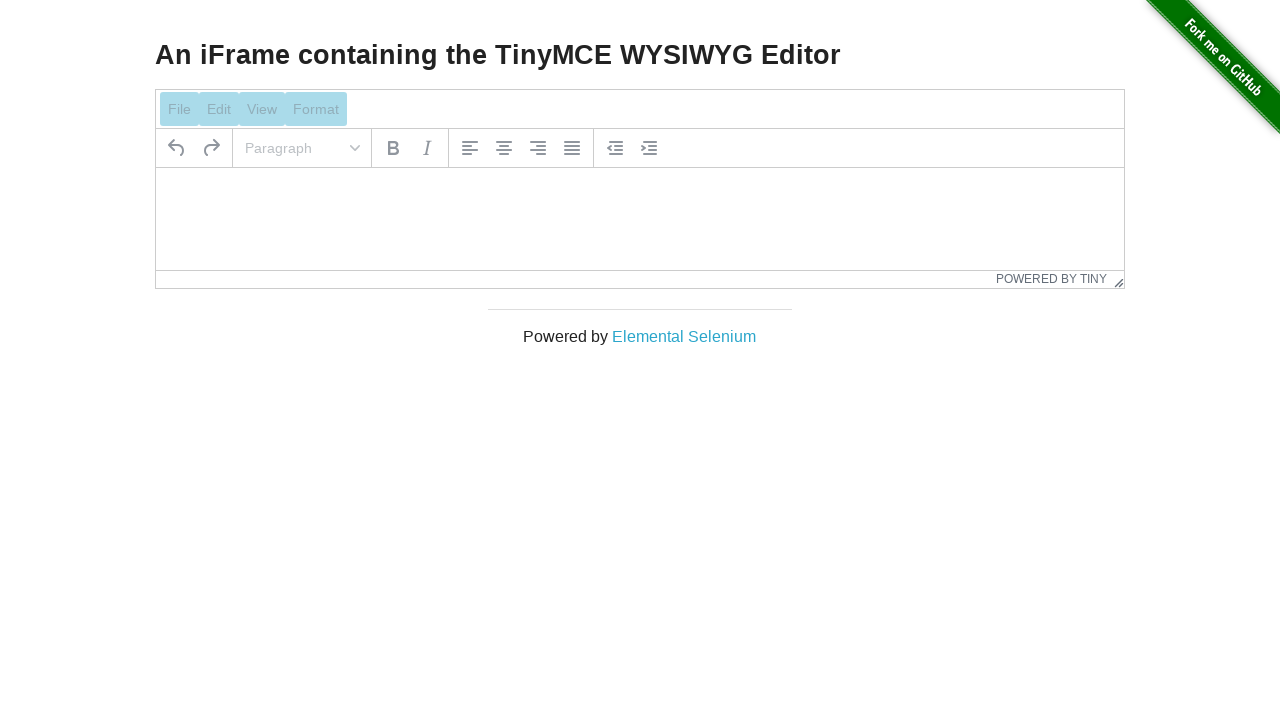

iFrame element loaded successfully
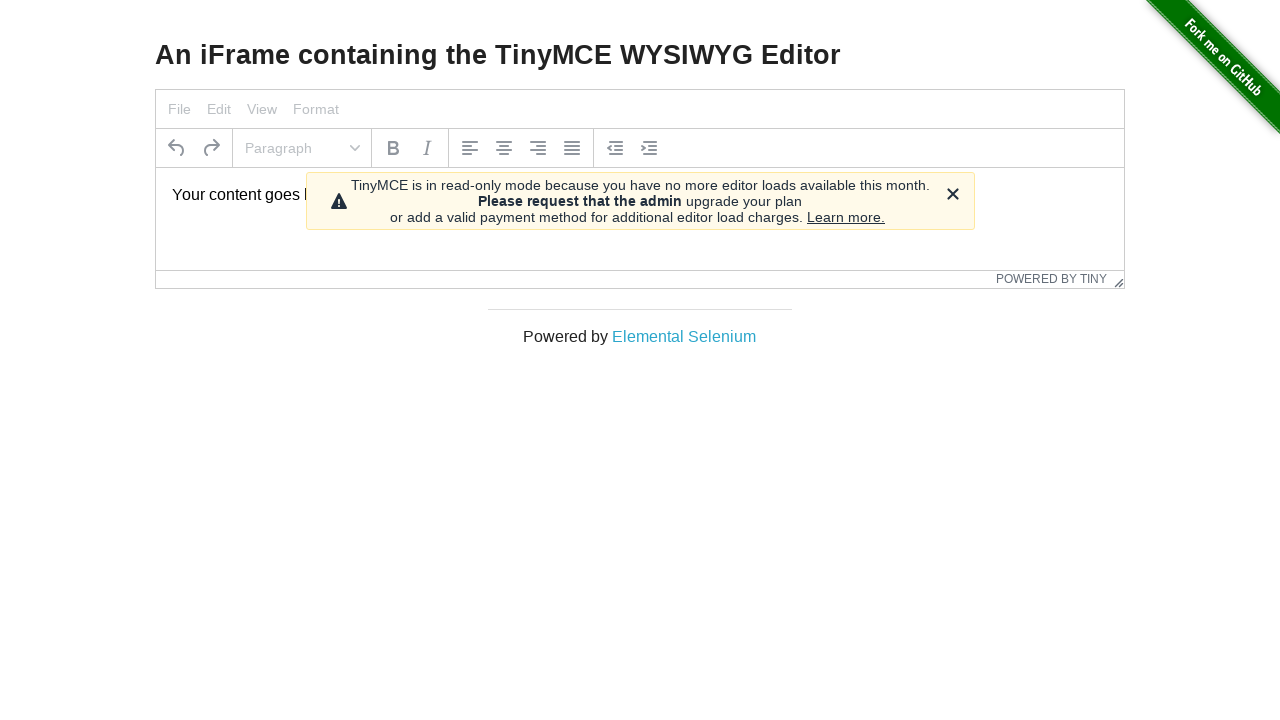

Located iframe frame element
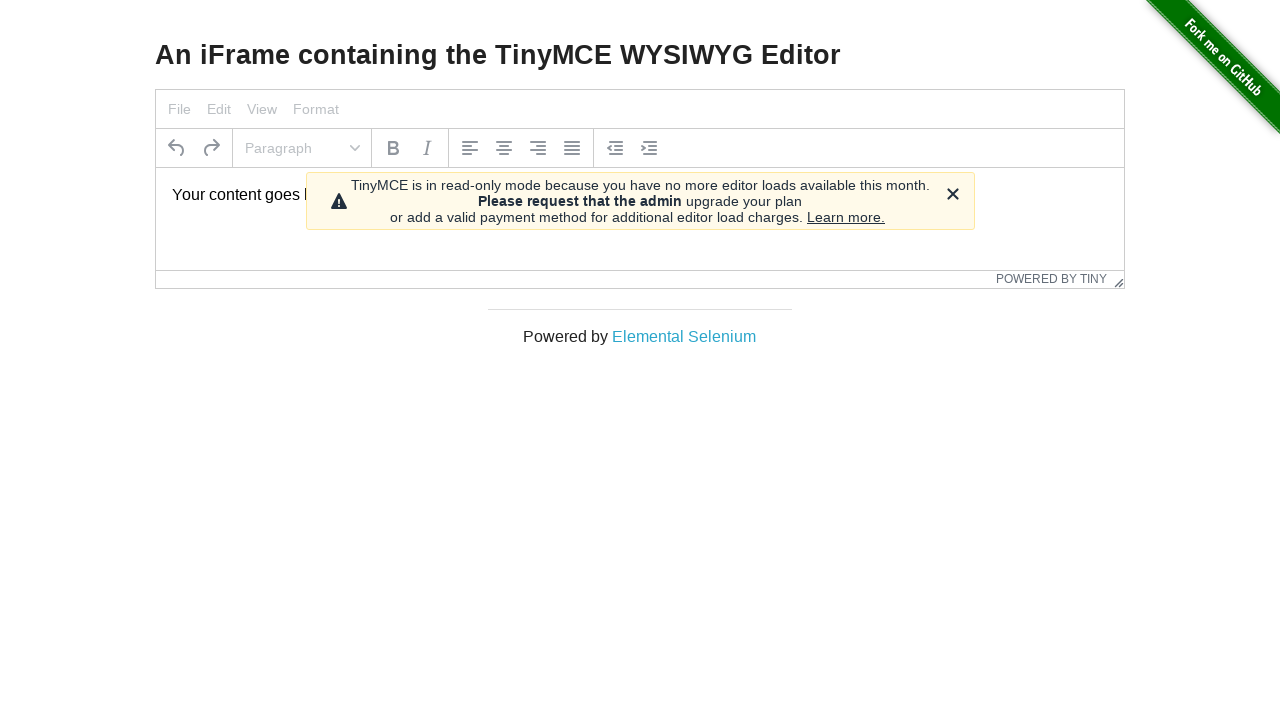

Retrieved text content from iframe: 'Your content goes here.'
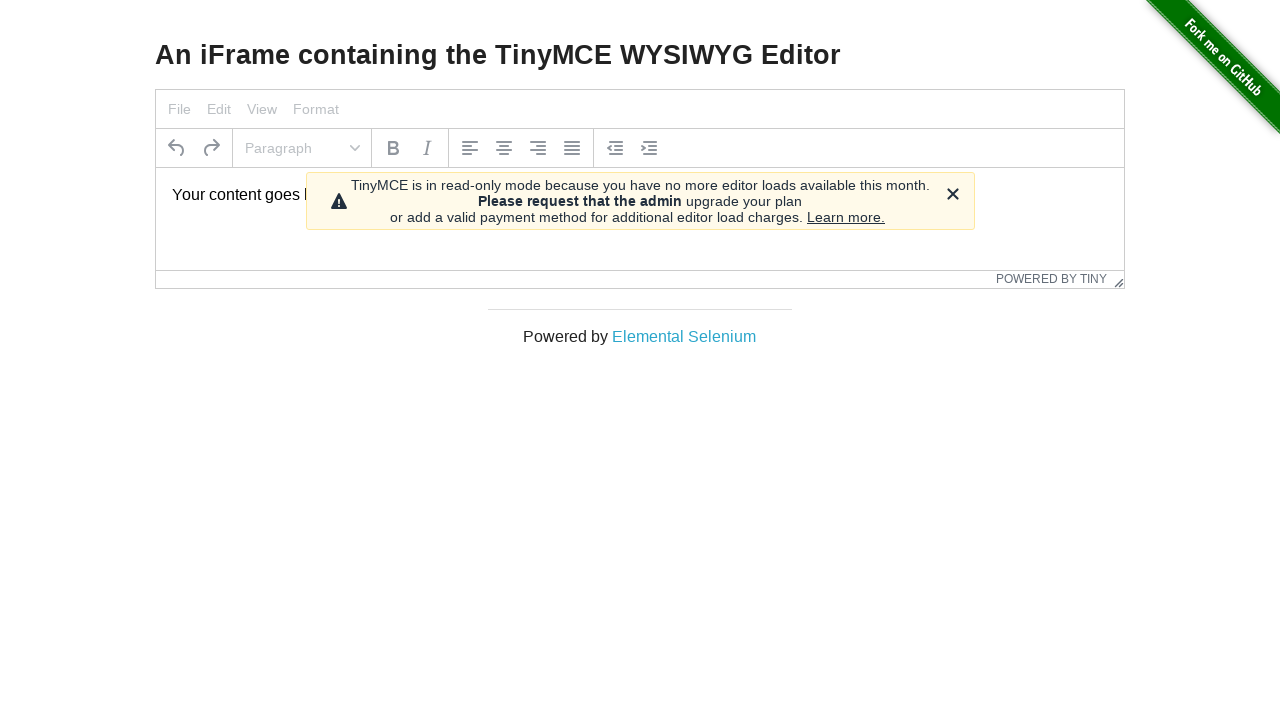

Verified iframe contains expected text 'Your content goes here.'
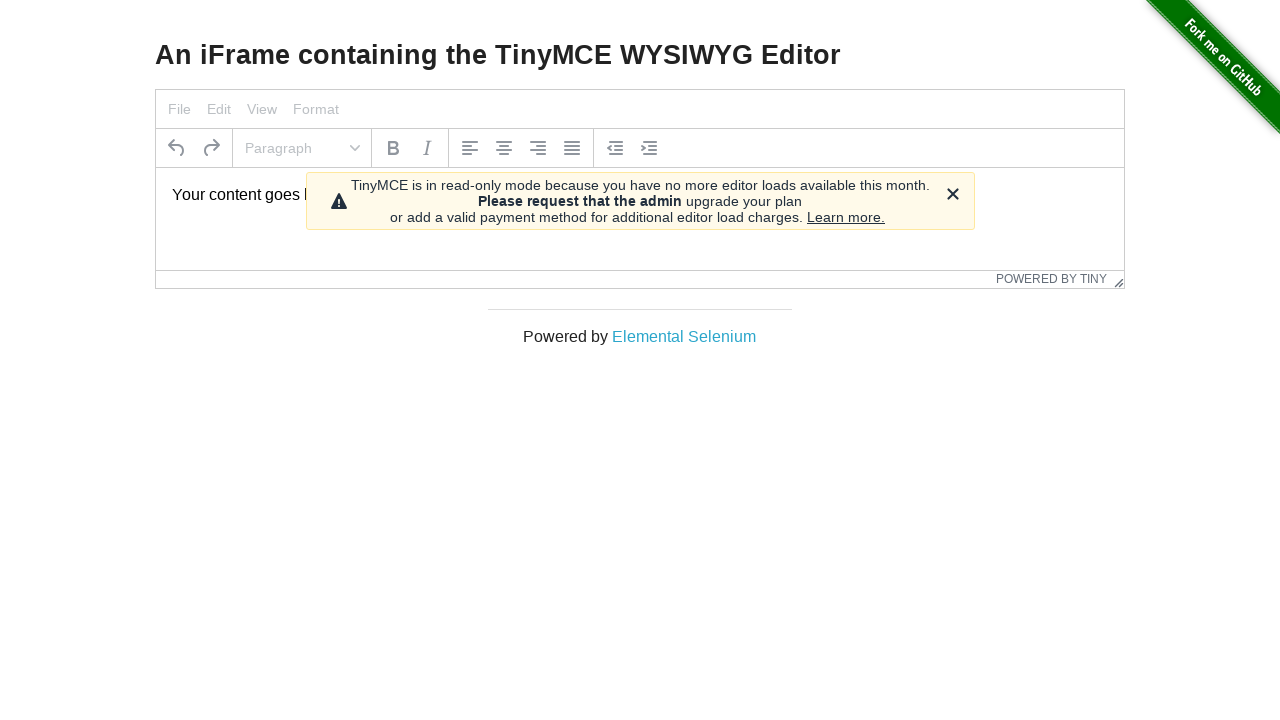

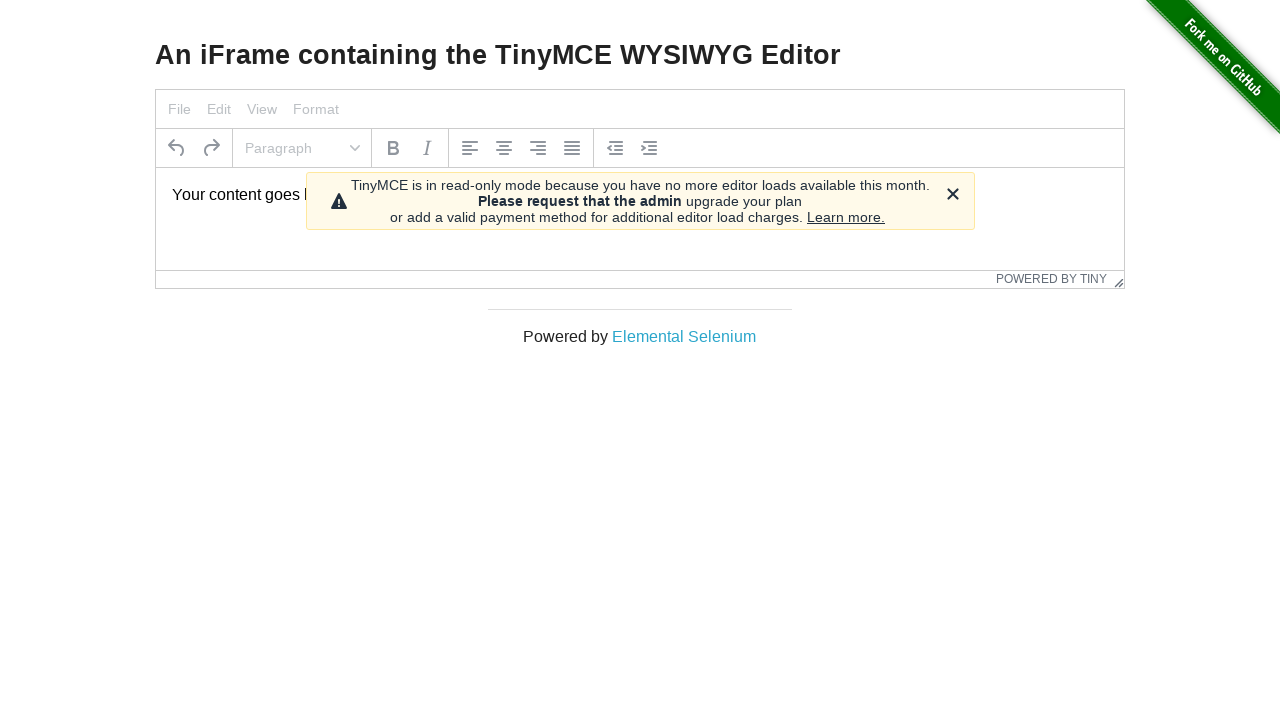